Tests dynamic dropdown functionality on SpiceJet by selecting origin and destination cities

Starting URL: https://www.spicejet.com/

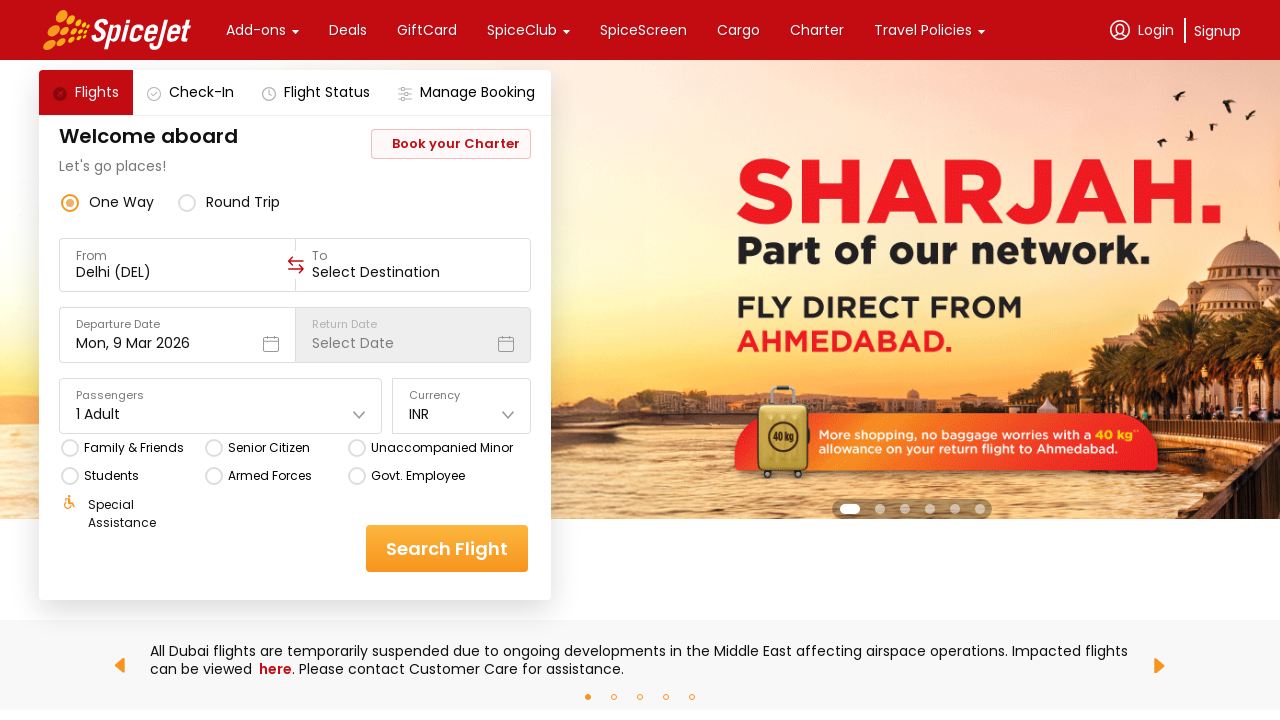

Waited 5 seconds for SpiceJet page to load
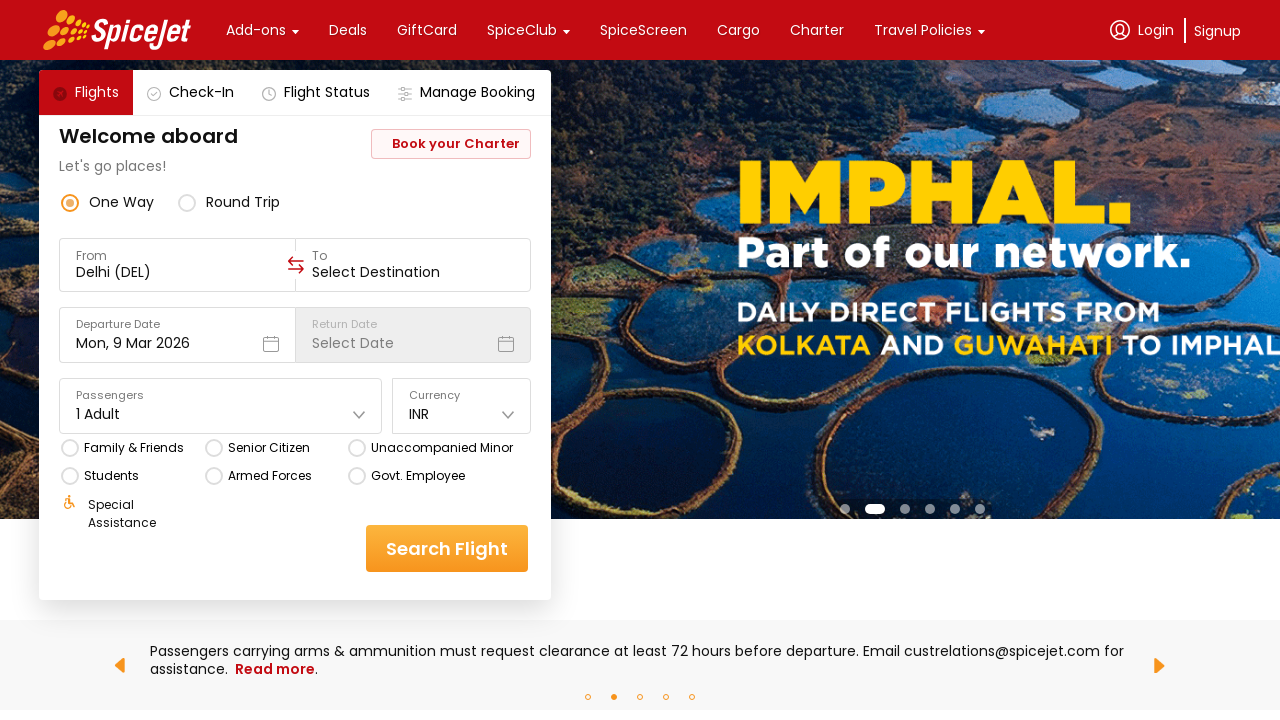

Clicked on 'From' dropdown to open origin city selection at (178, 256) on xpath=//div[text()='From']
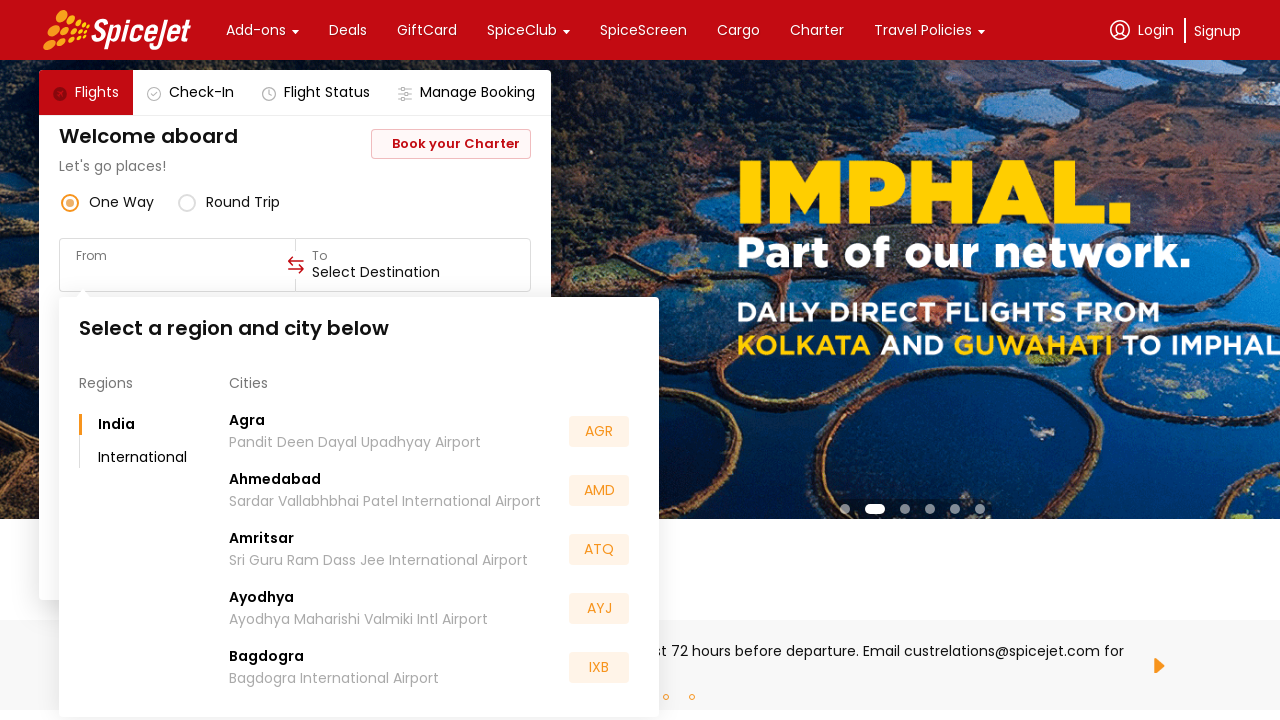

Selected BLR (Bangalore) as origin city at (599, 552) on xpath=//div[text()='BLR']
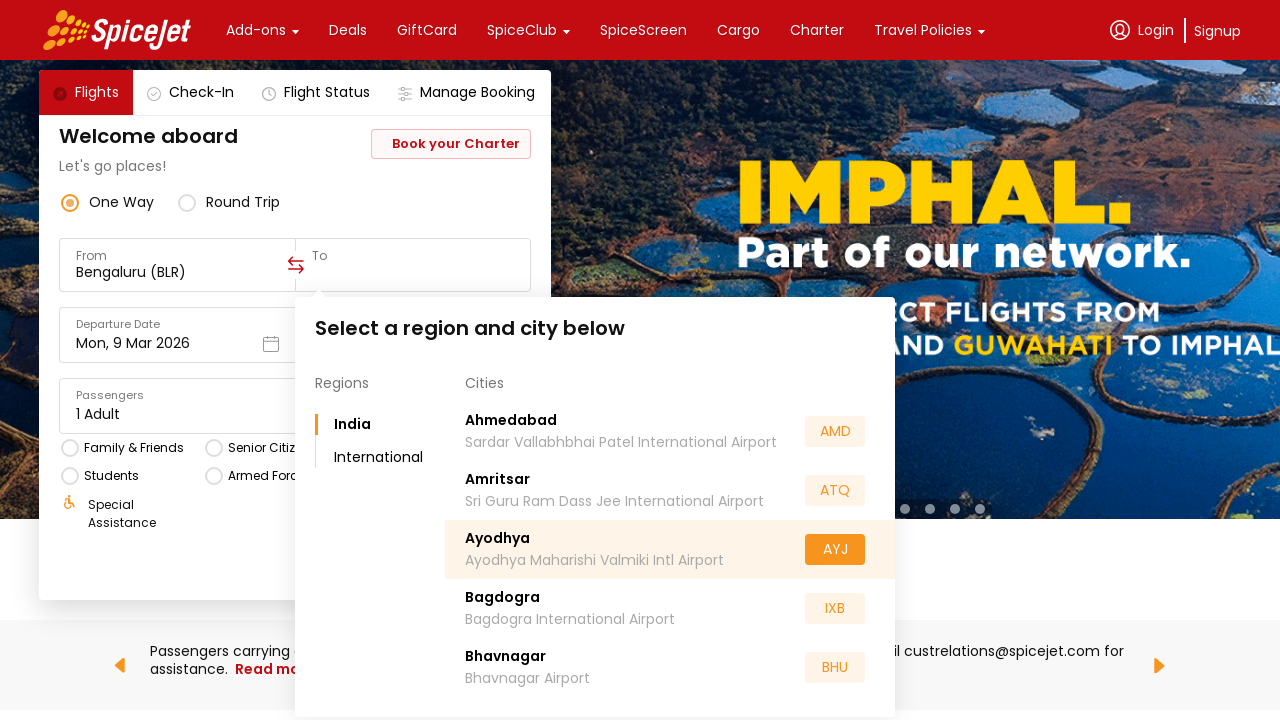

Waited 2 seconds for destination dropdown to become available
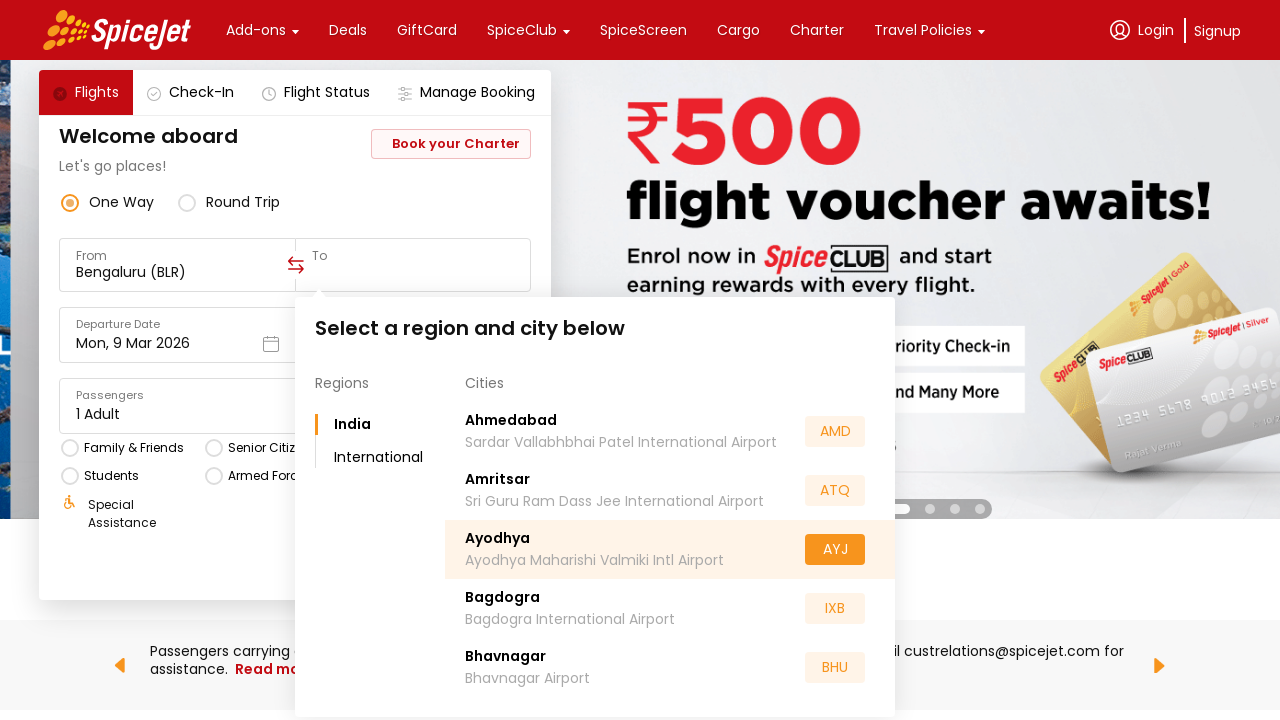

Selected MAA (Chennai) as destination city at (835, 552) on xpath=//div[@class='css-1dbjc4n r-knv0ih r-1k1q3bj r-ql8eny r-1dqxon3'] //div[te
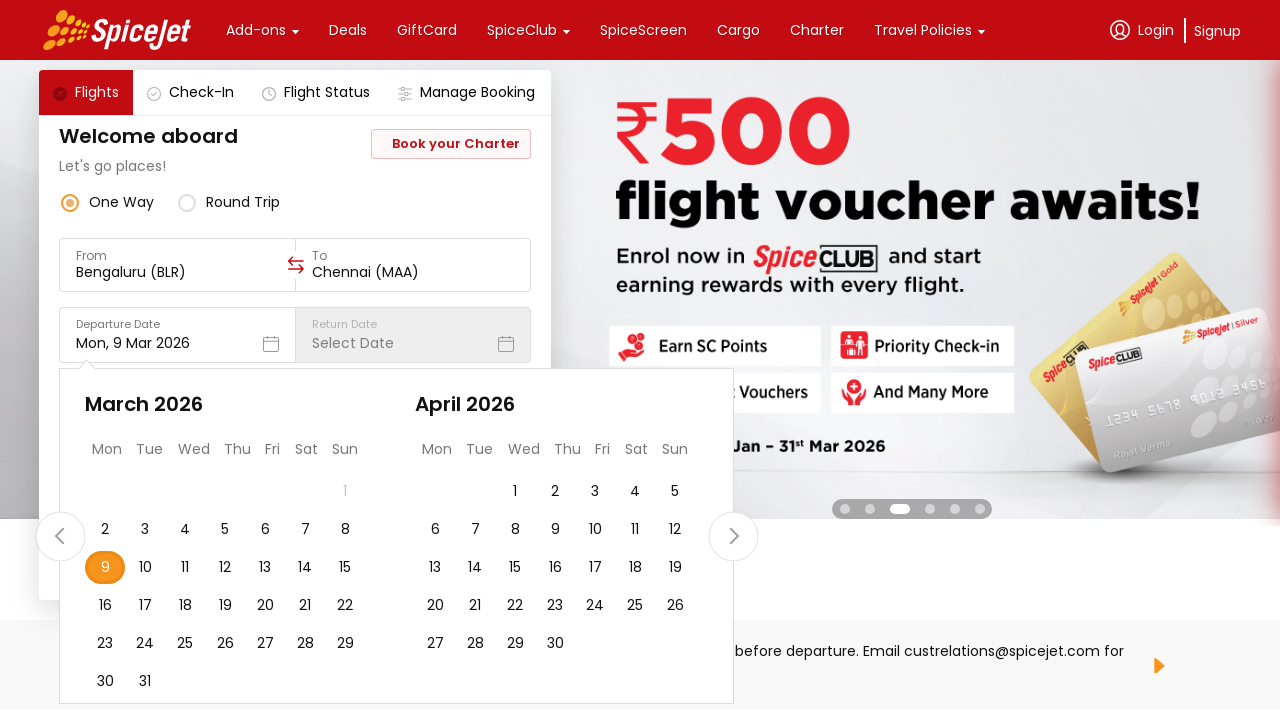

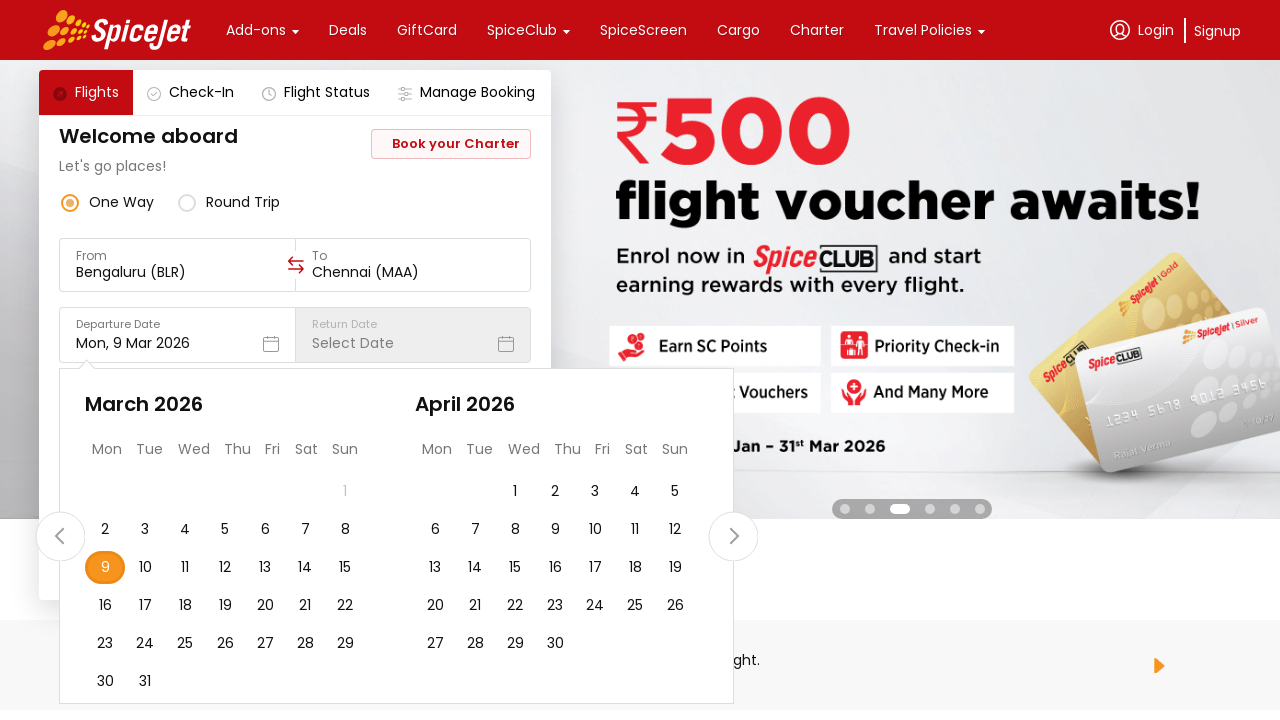